Tests a web form by entering text into an input field, submitting the form, and verifying the success message is displayed.

Starting URL: https://www.selenium.dev/selenium/web/web-form.html

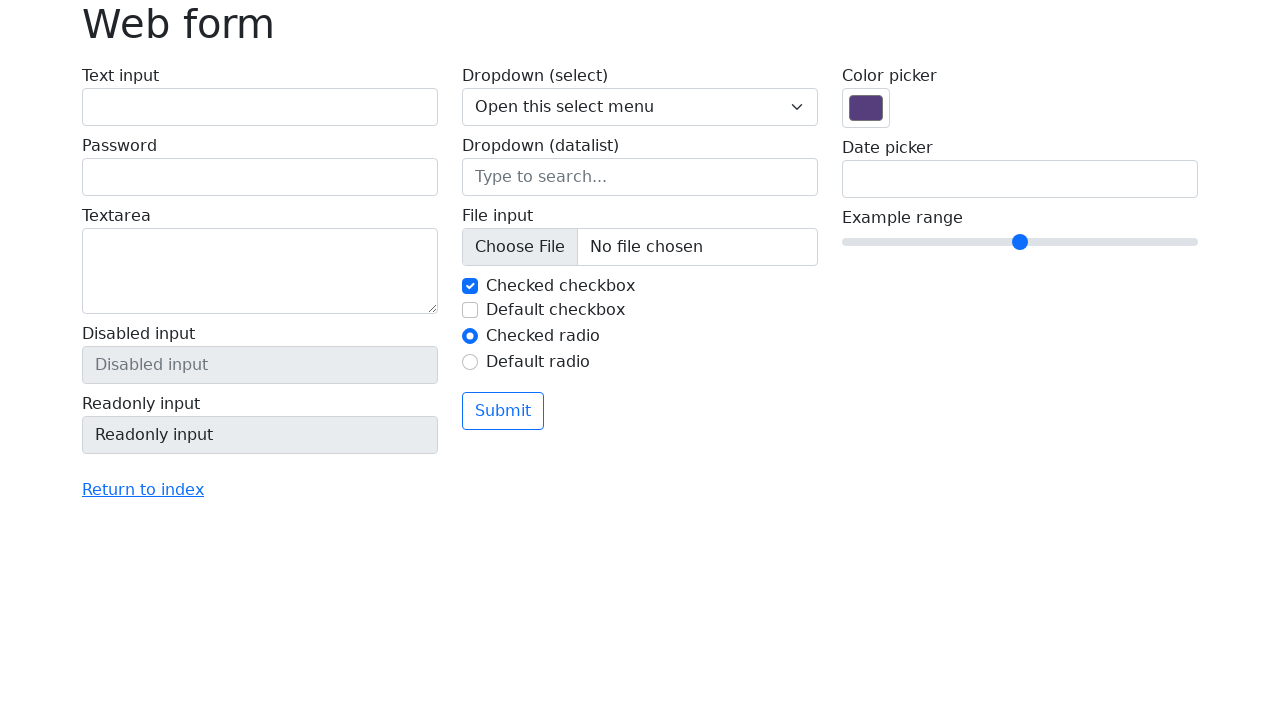

Verified page title is 'Web form'
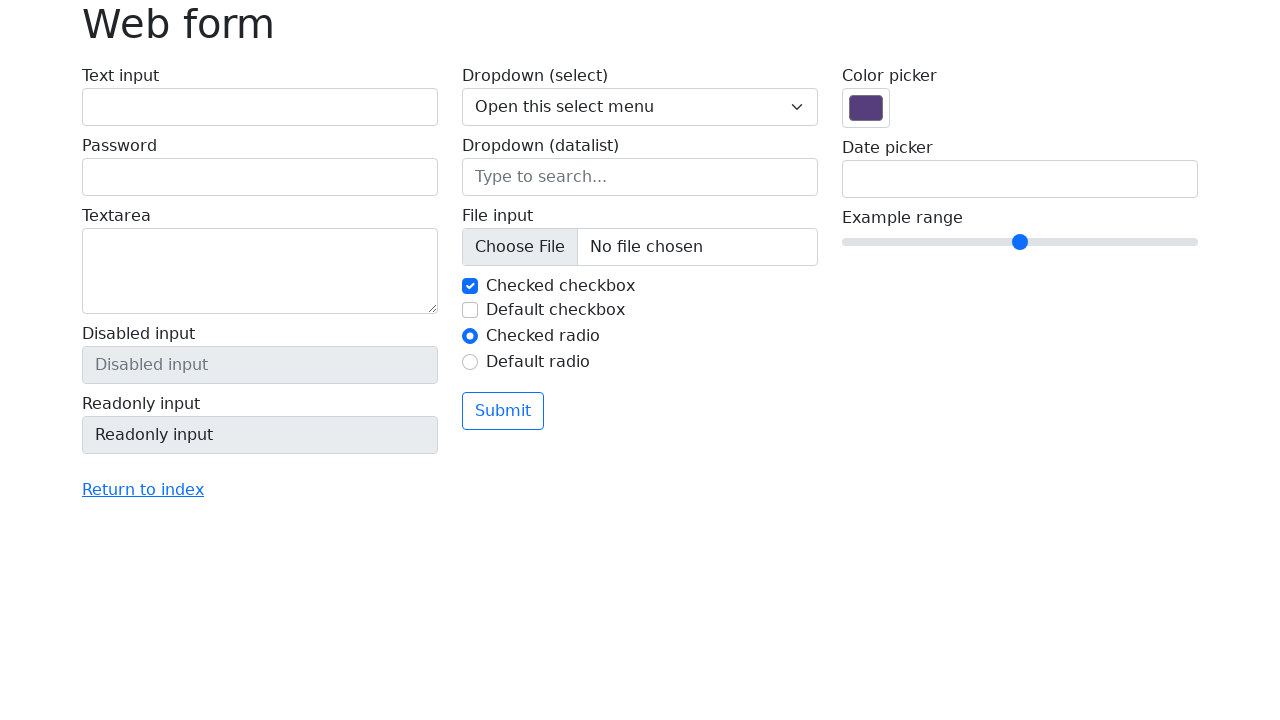

Filled text input field with 'Selenium' on input[name='my-text']
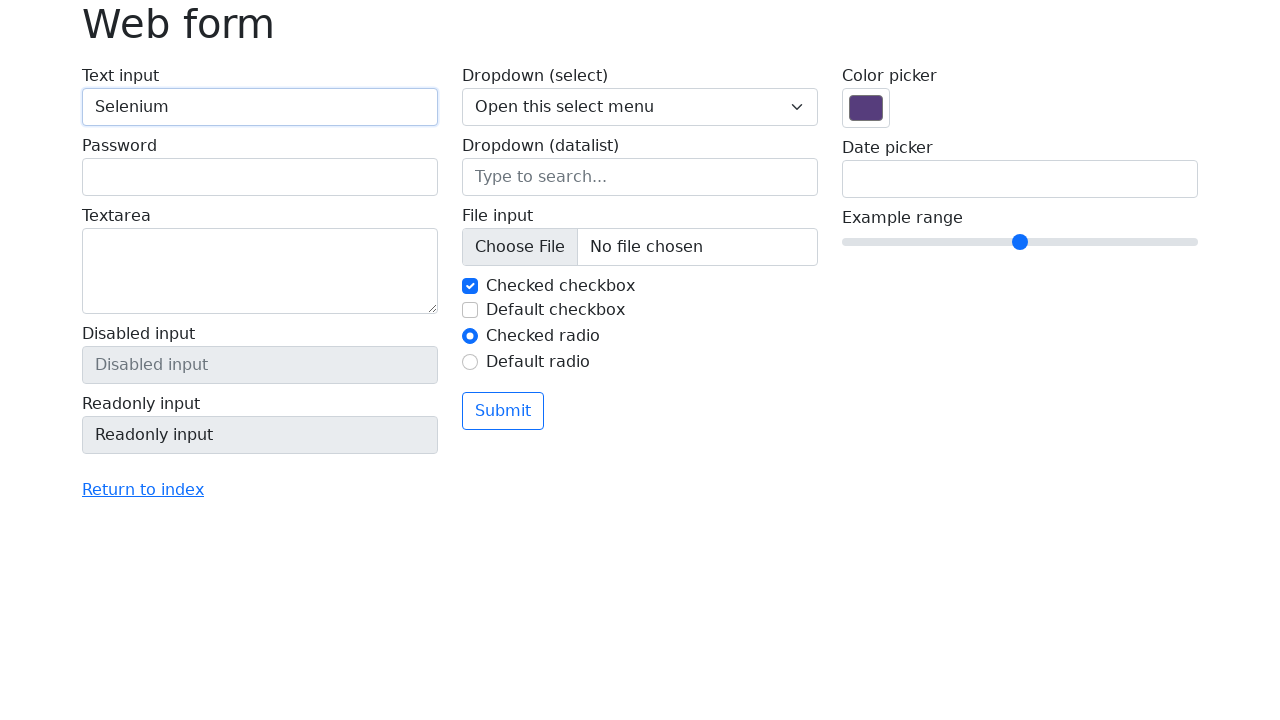

Clicked submit button at (503, 411) on button
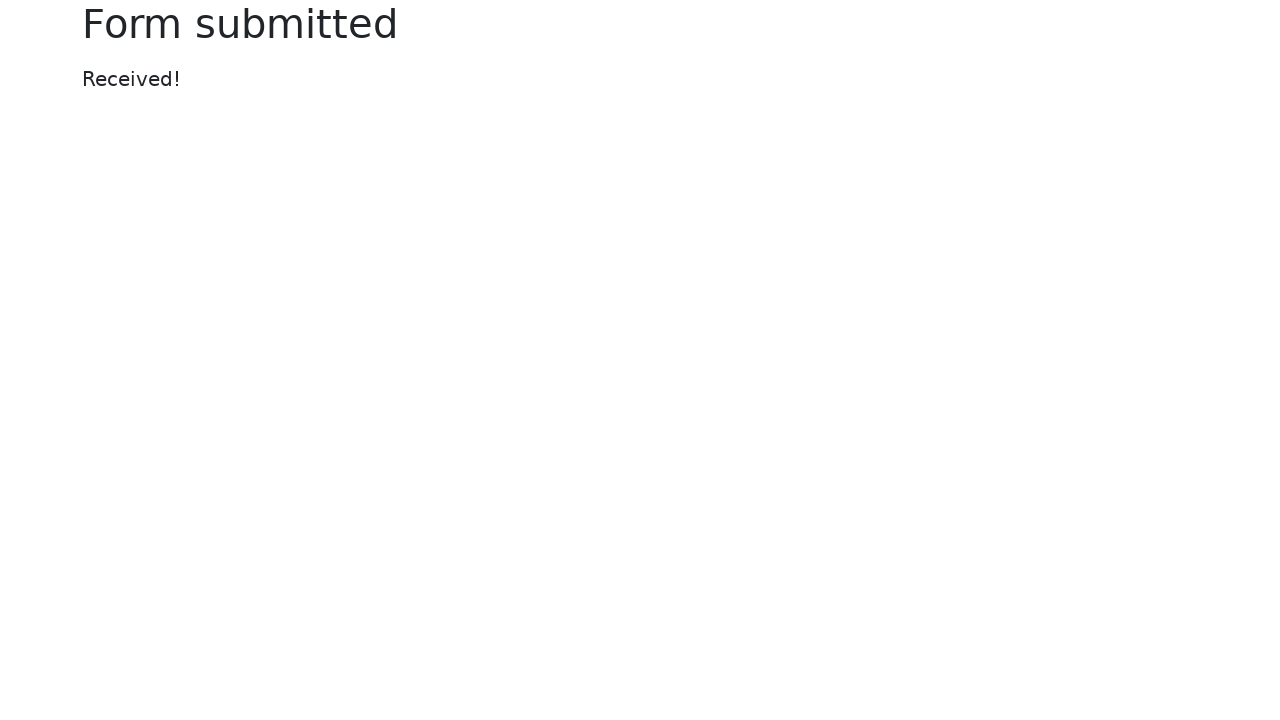

Success message element loaded
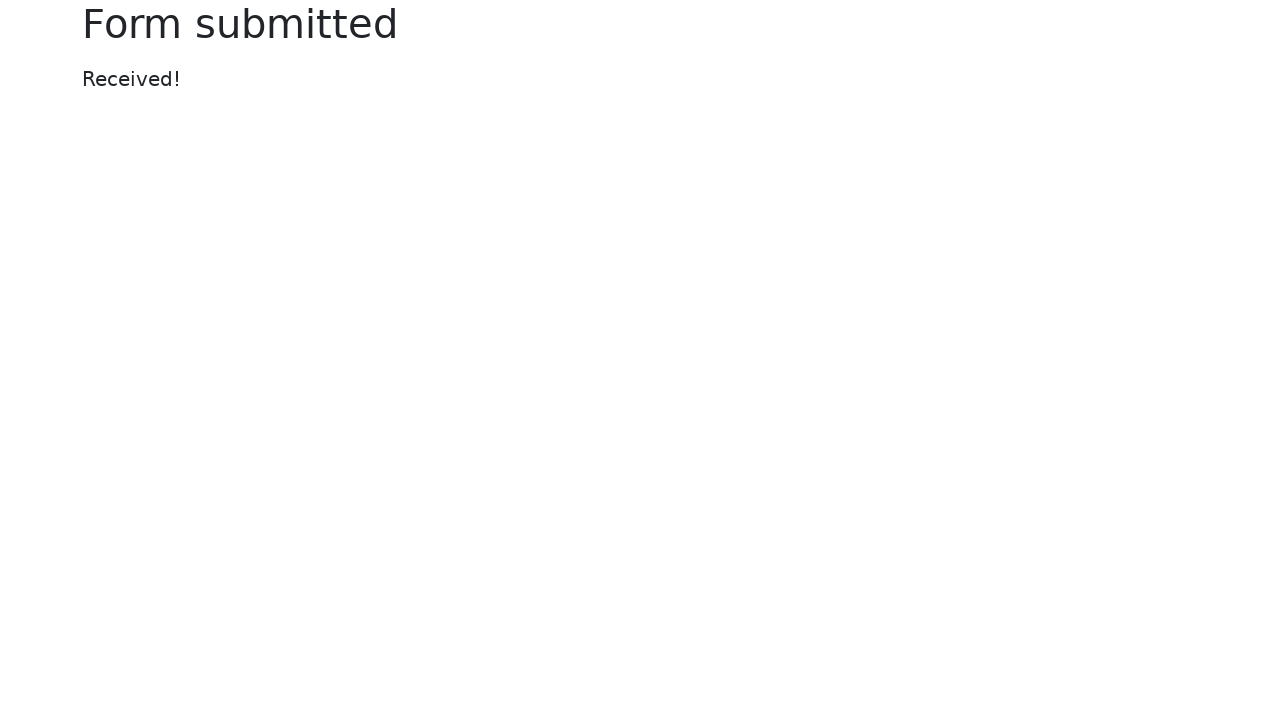

Verified success message displays 'Received!'
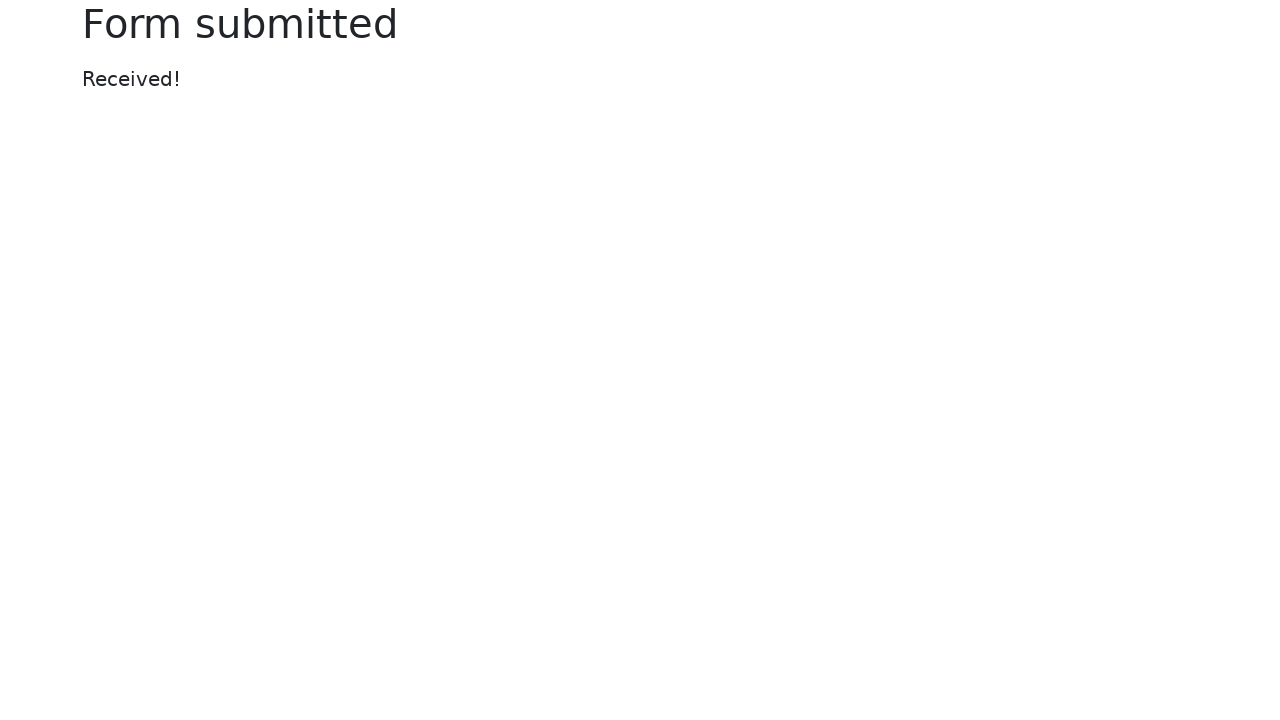

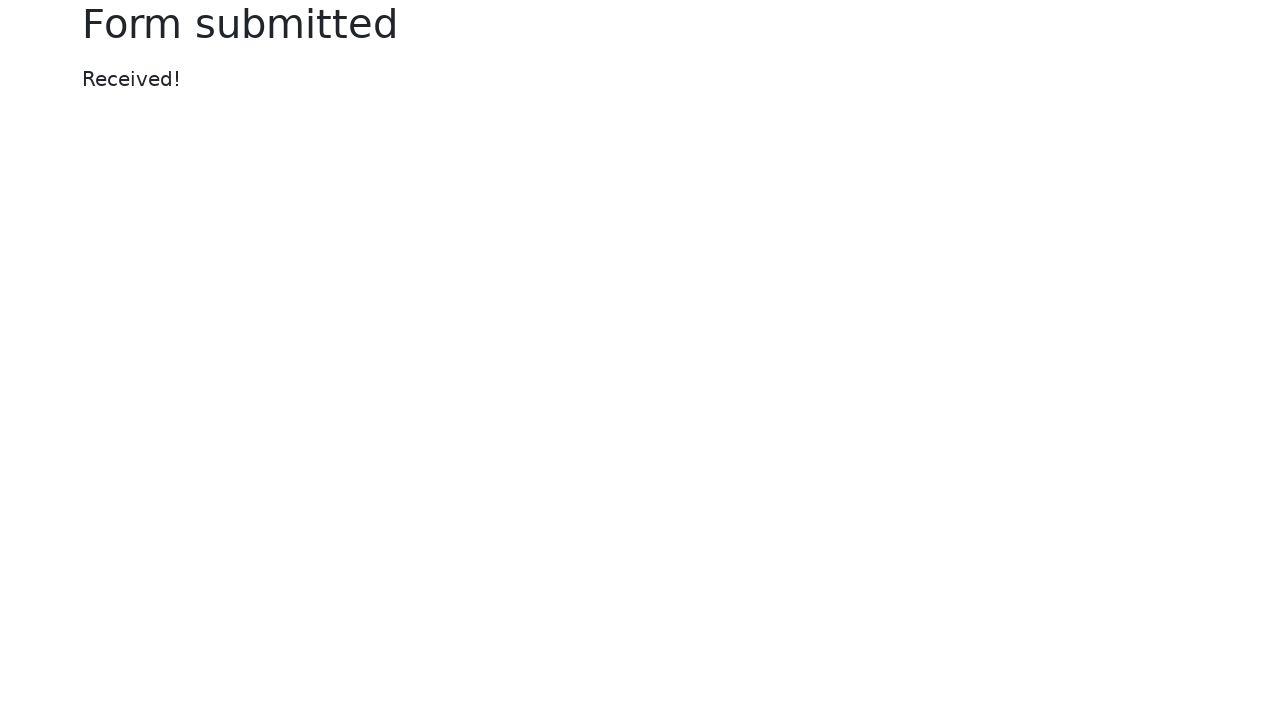